Tests that the complete all checkbox updates state when individual items are completed or cleared

Starting URL: https://demo.playwright.dev/todomvc

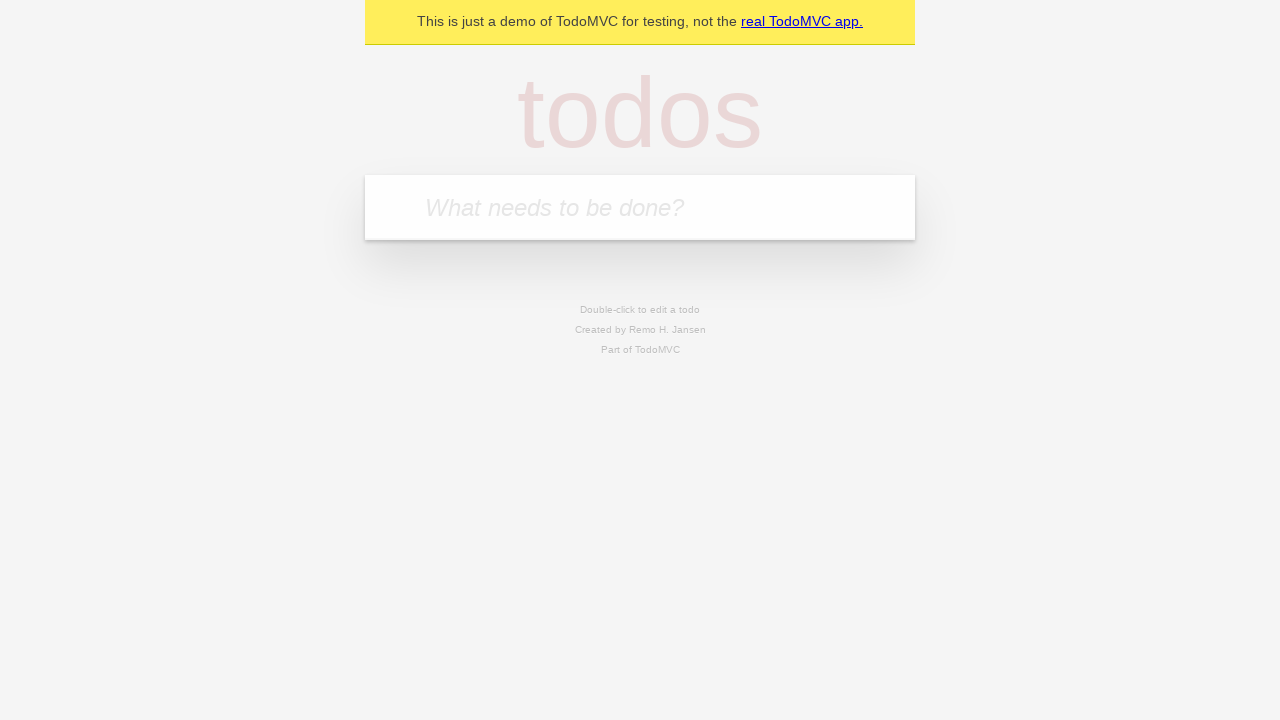

Filled todo input with 'buy some cheese' on internal:attr=[placeholder="What needs to be done?"i]
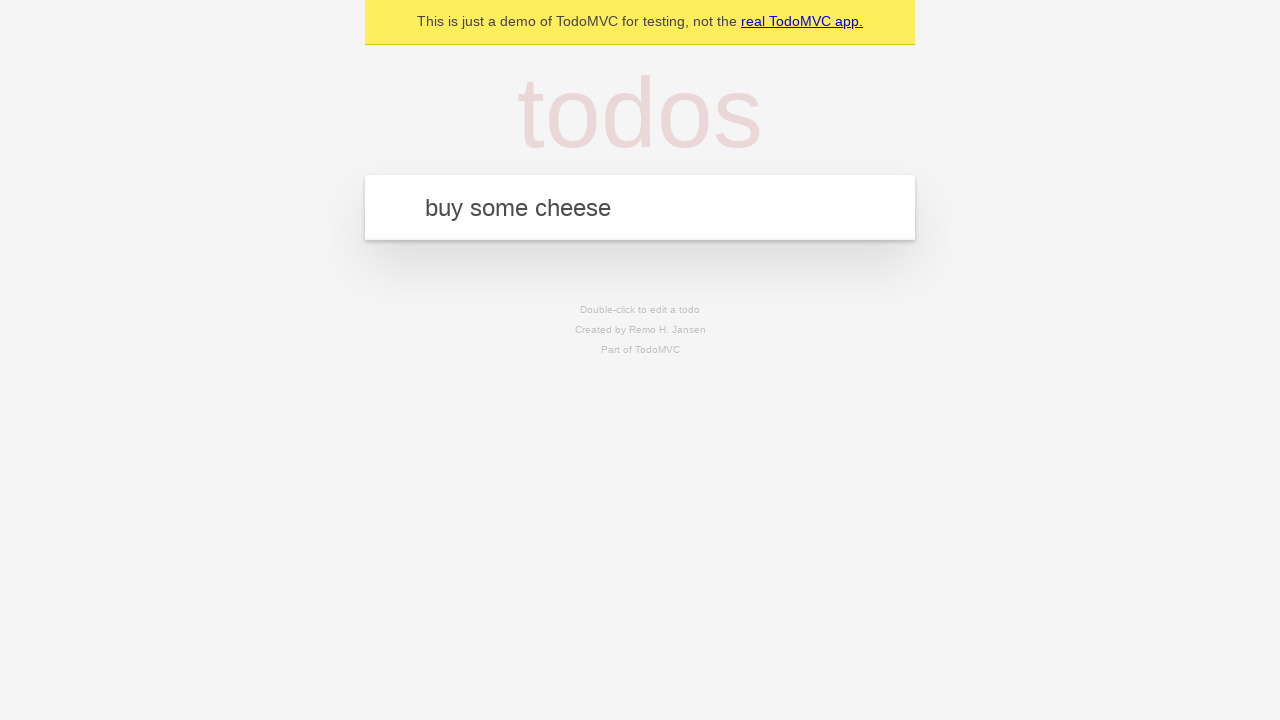

Pressed Enter to add first todo item on internal:attr=[placeholder="What needs to be done?"i]
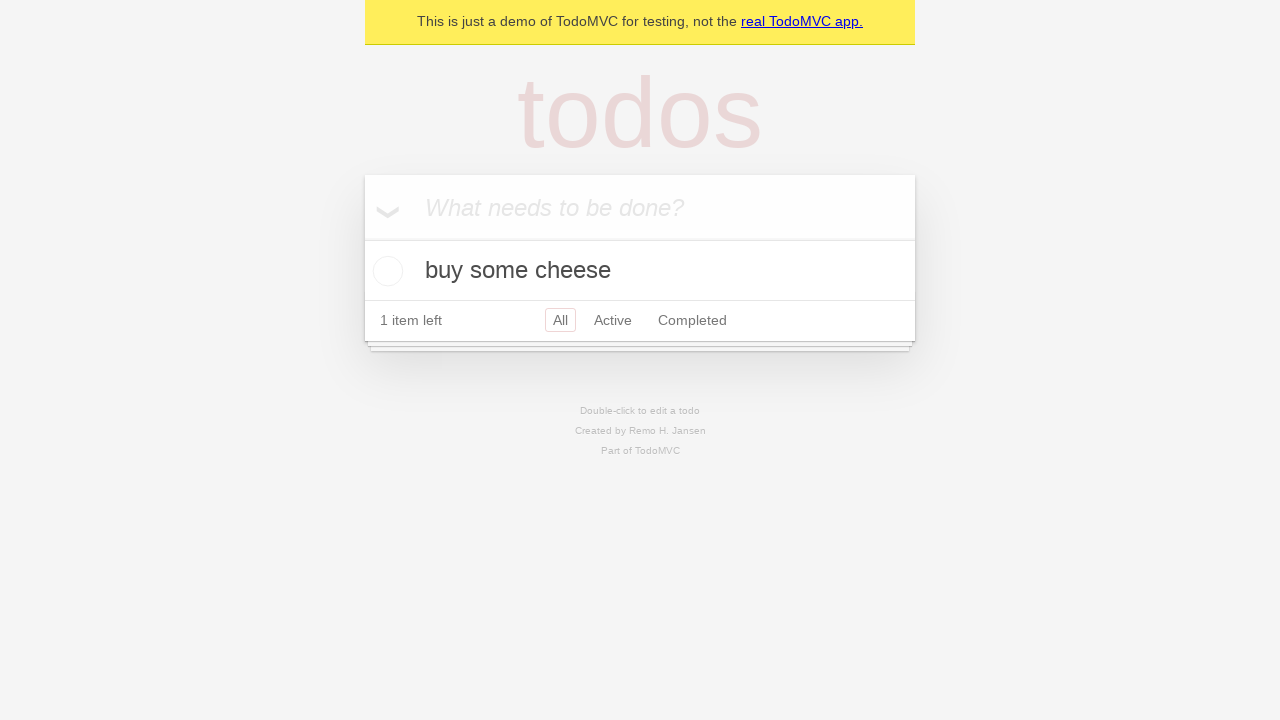

Filled todo input with 'feed the cat' on internal:attr=[placeholder="What needs to be done?"i]
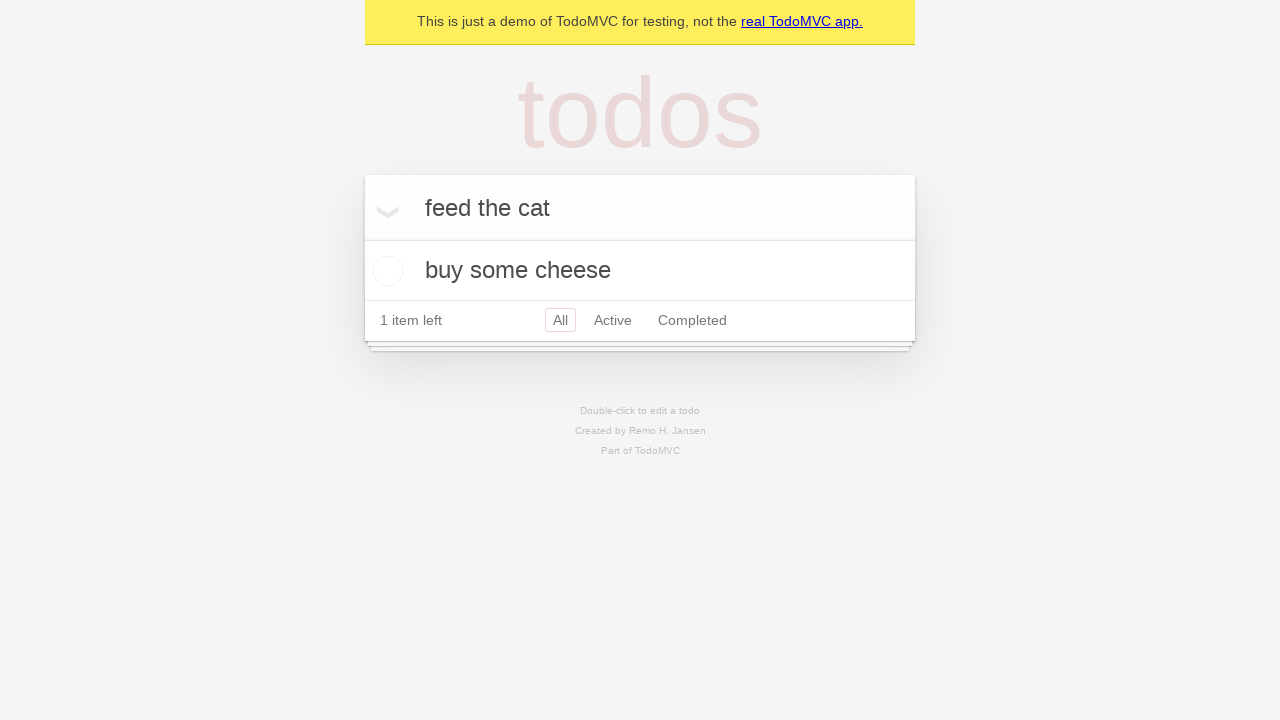

Pressed Enter to add second todo item on internal:attr=[placeholder="What needs to be done?"i]
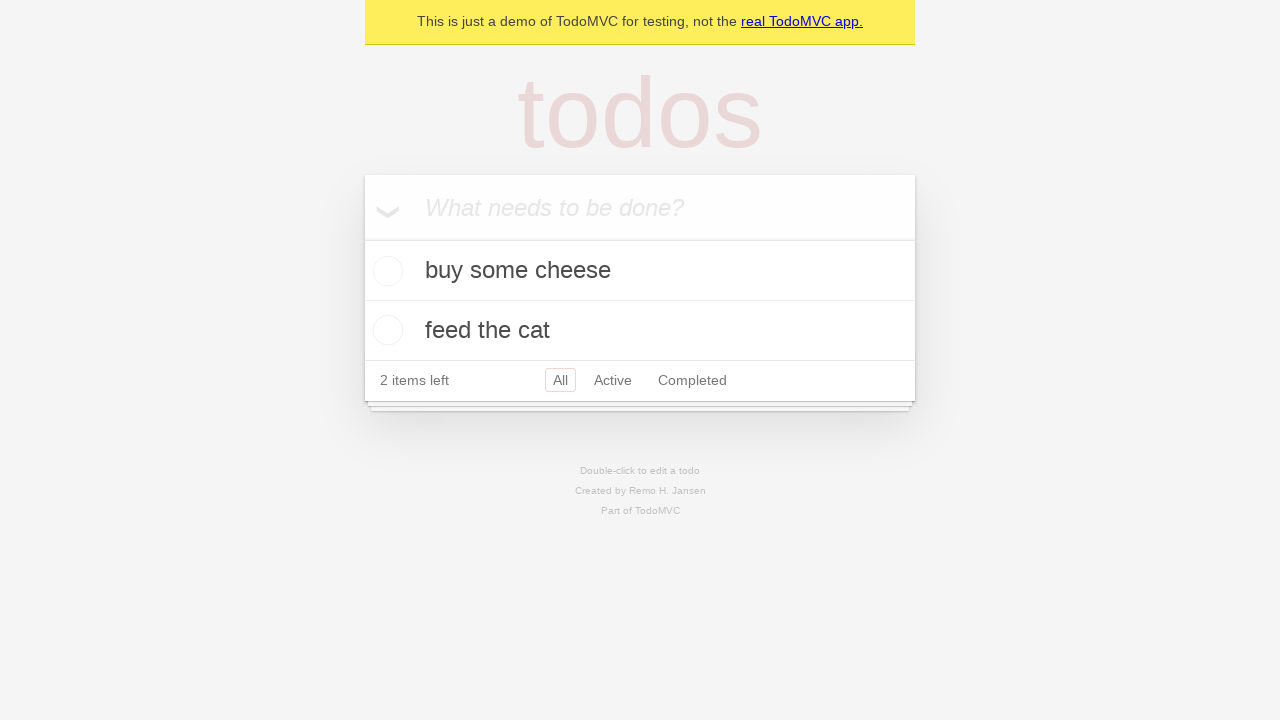

Filled todo input with 'book a doctors appointment' on internal:attr=[placeholder="What needs to be done?"i]
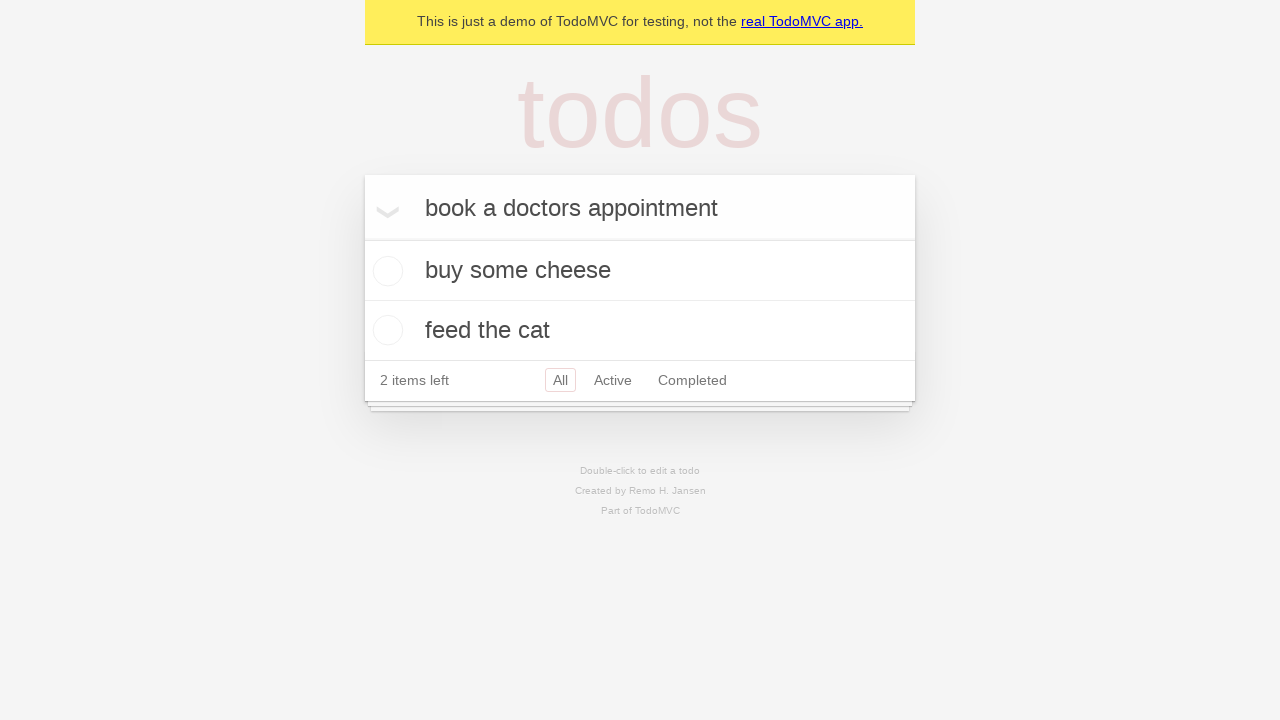

Pressed Enter to add third todo item on internal:attr=[placeholder="What needs to be done?"i]
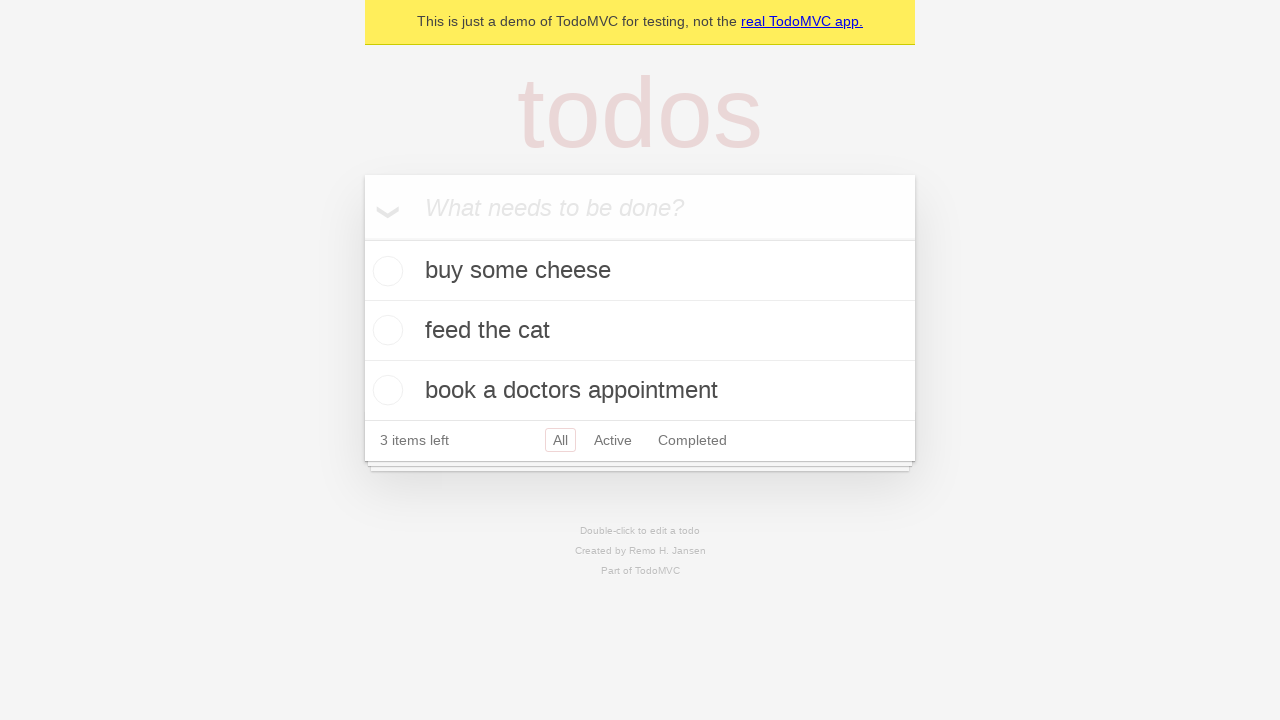

Checked 'Mark all as complete' checkbox to complete all items at (362, 238) on internal:label="Mark all as complete"i
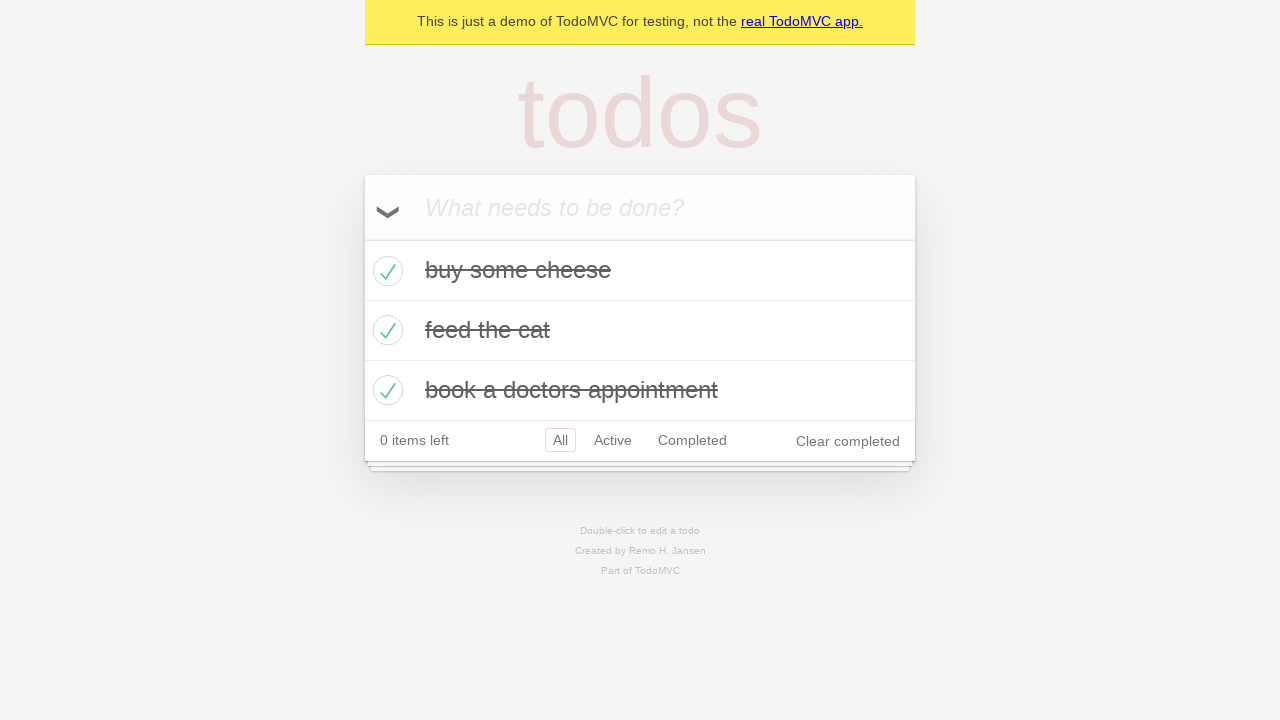

Unchecked the first todo item at (385, 271) on internal:testid=[data-testid="todo-item"s] >> nth=0 >> internal:role=checkbox
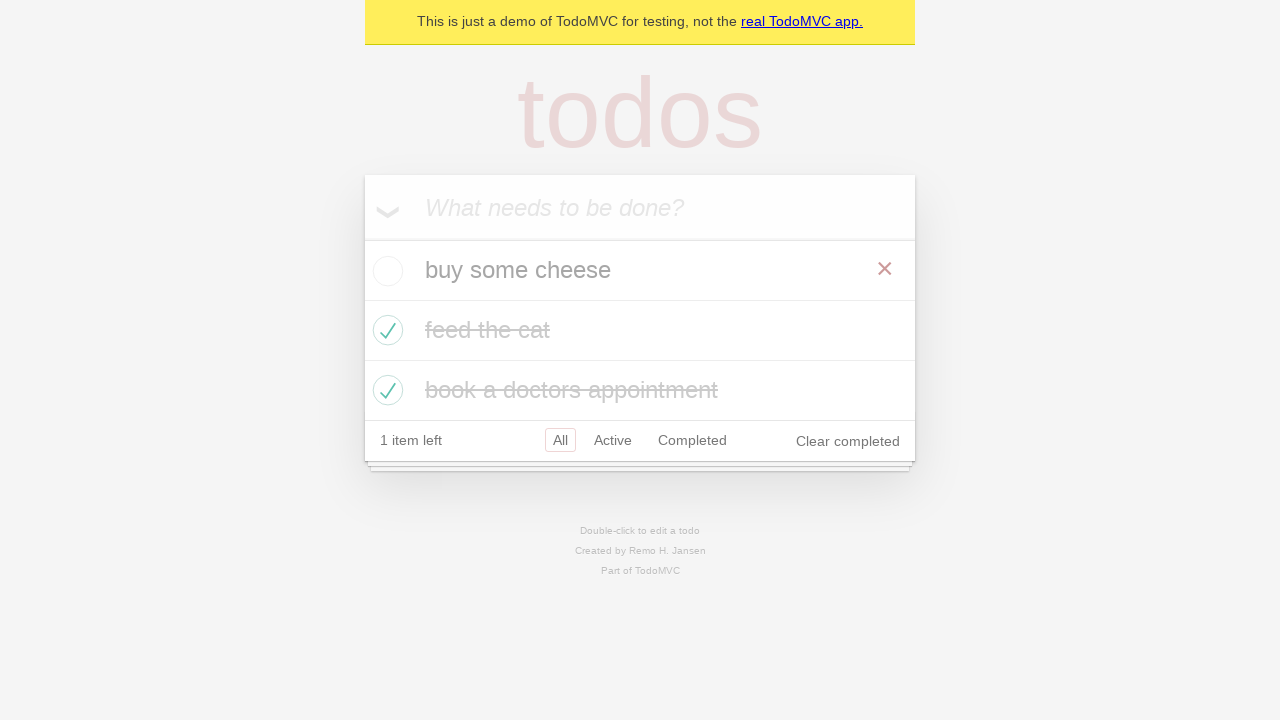

Checked the first todo item again at (385, 271) on internal:testid=[data-testid="todo-item"s] >> nth=0 >> internal:role=checkbox
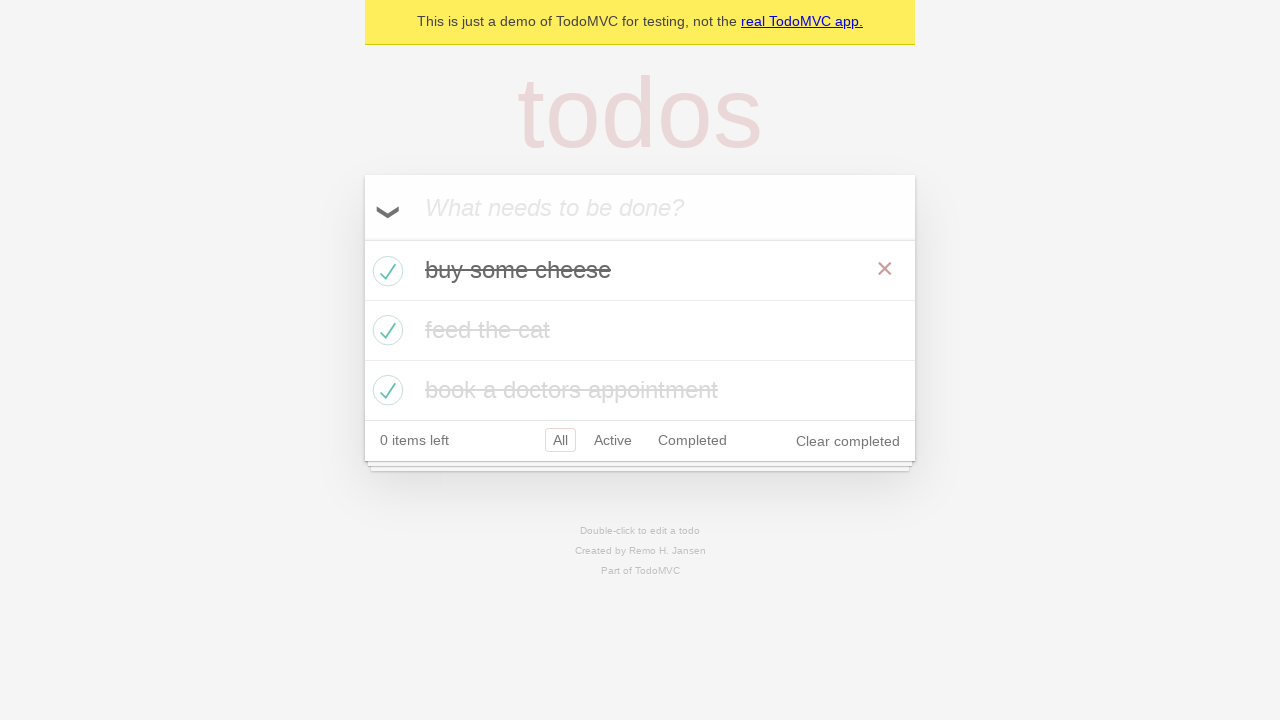

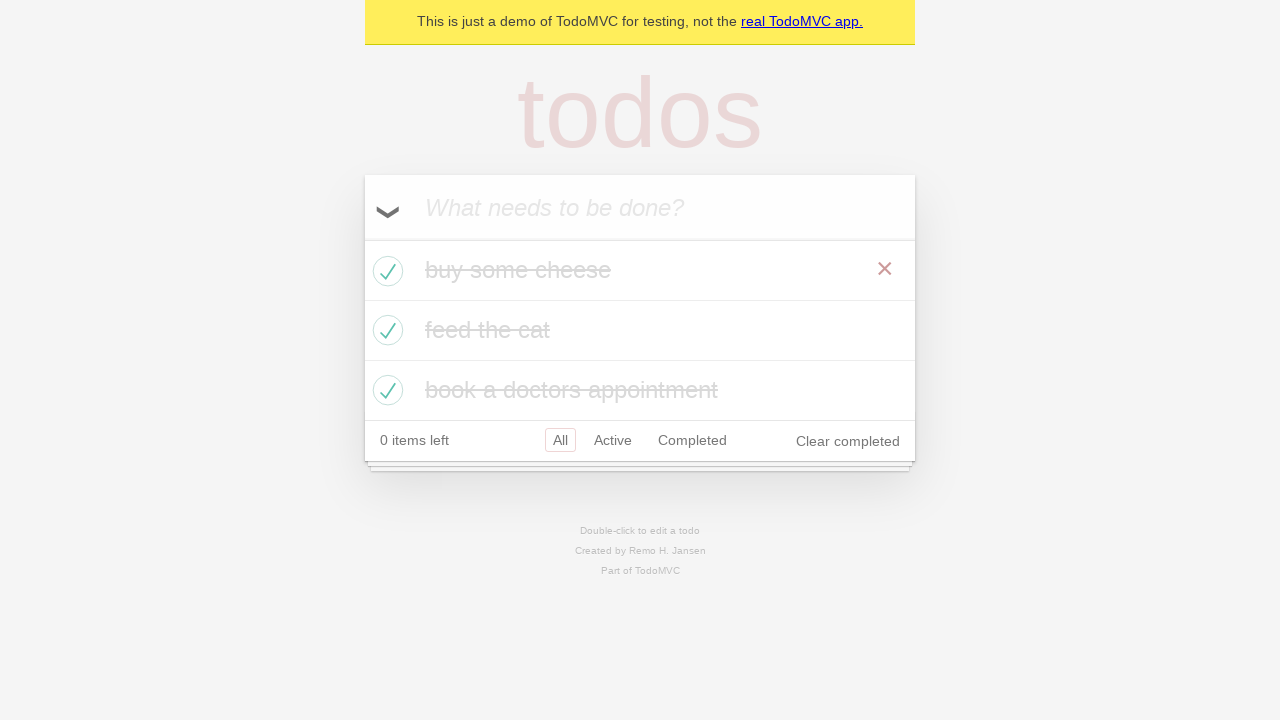